Navigates to the Automation Practice page, locates the "Broken Link" element, and verifies footer navigation links are present

Starting URL: https://rahulshettyacademy.com/AutomationPractice/

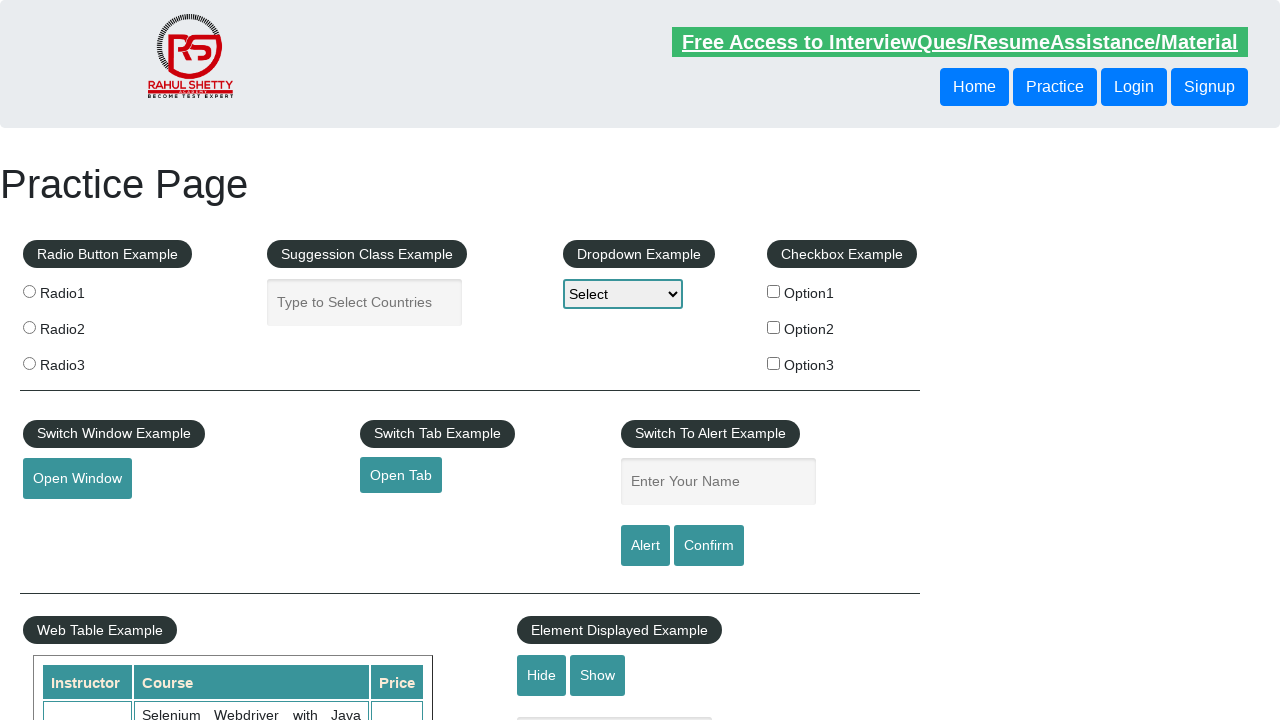

Waited for Broken Link element to load
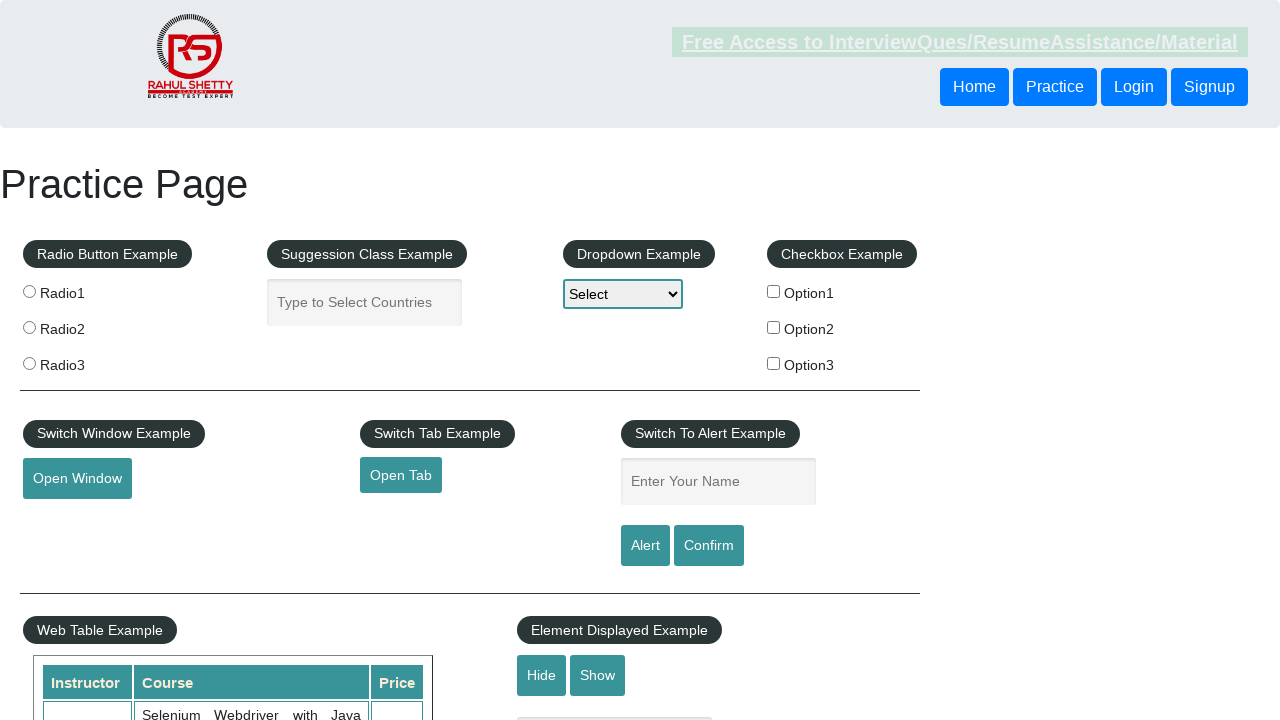

Retrieved Broken Link href attribute: https://rahulshettyacademy.com/brokenlink
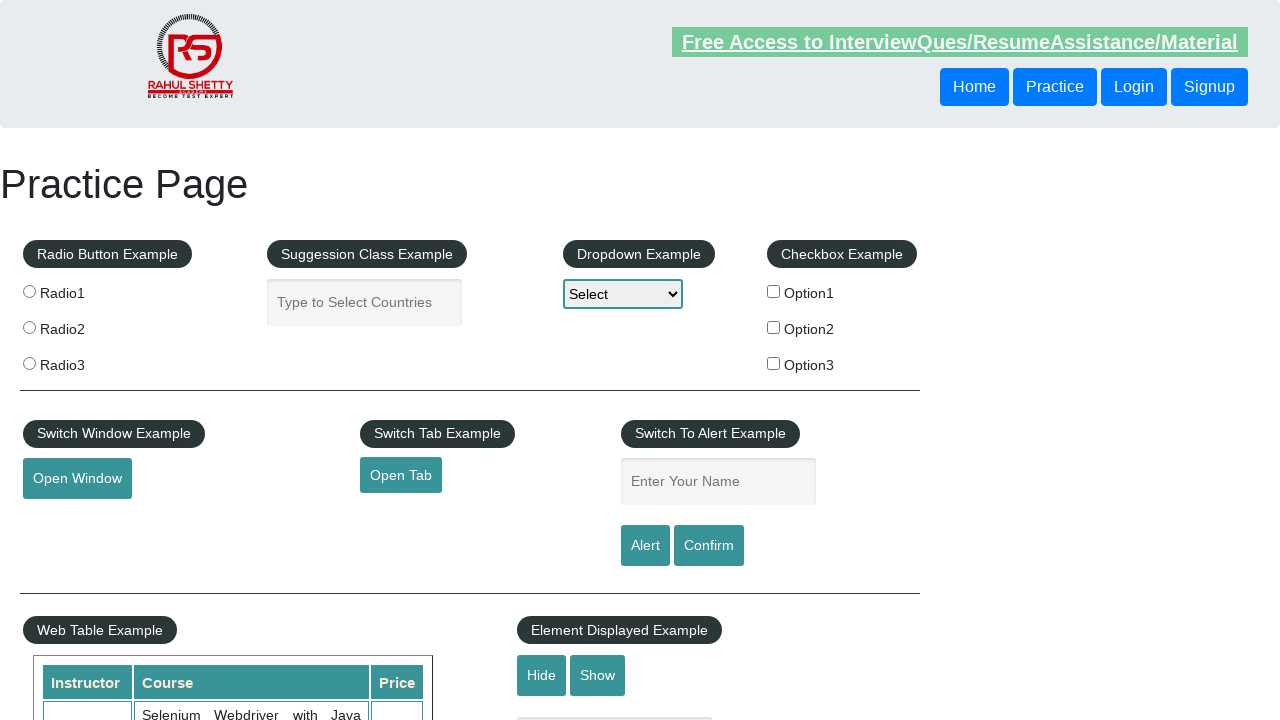

Waited for footer section #gf-BIG to be present
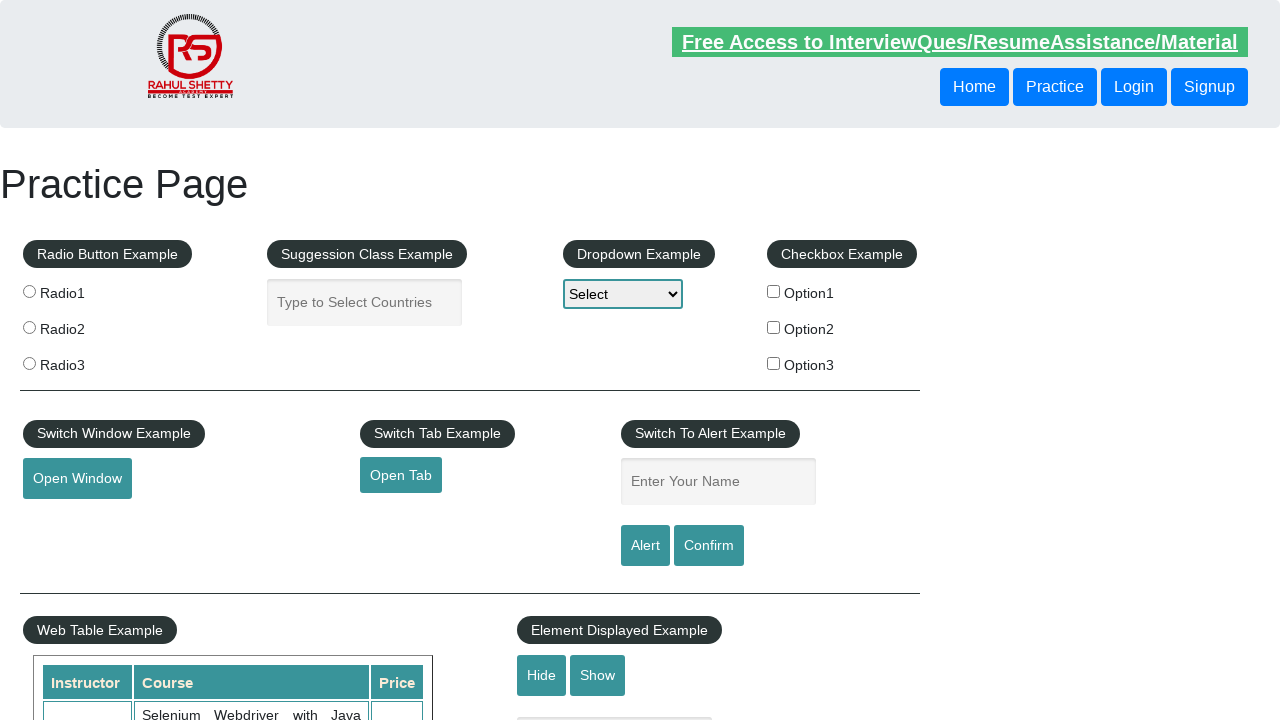

Located footer links - found 16 links
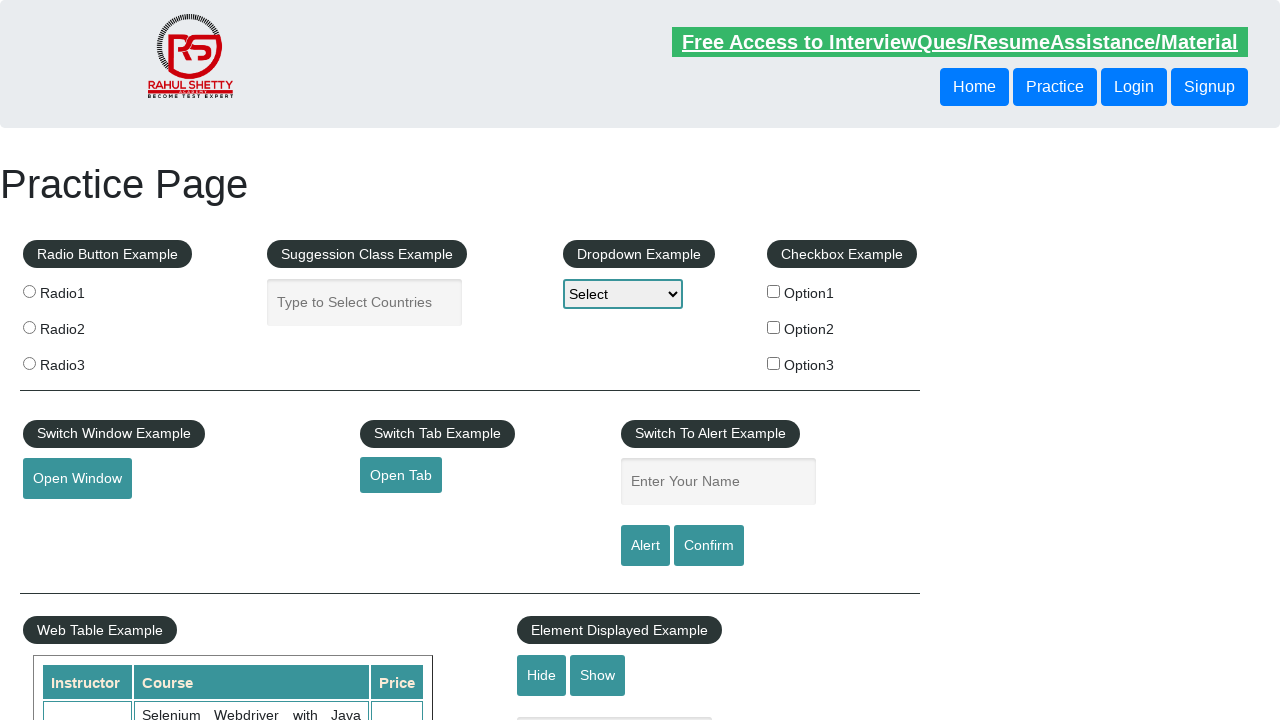

Assertion passed: footer links are present
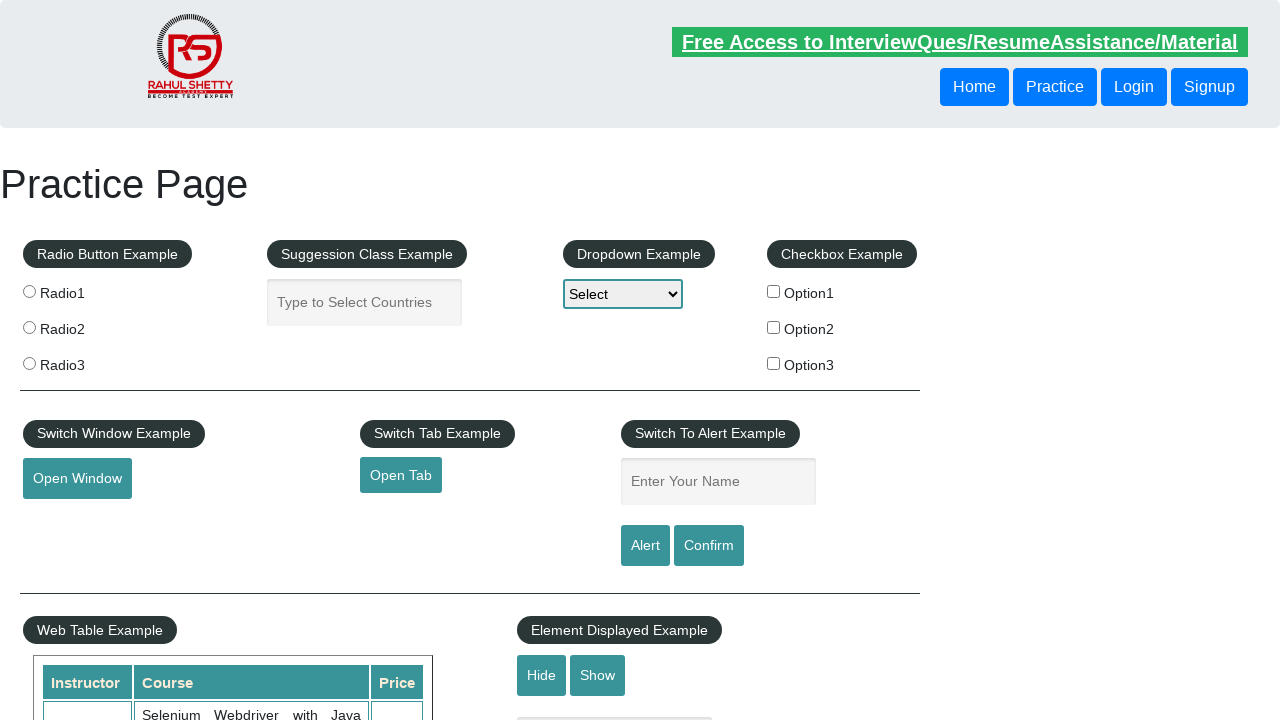

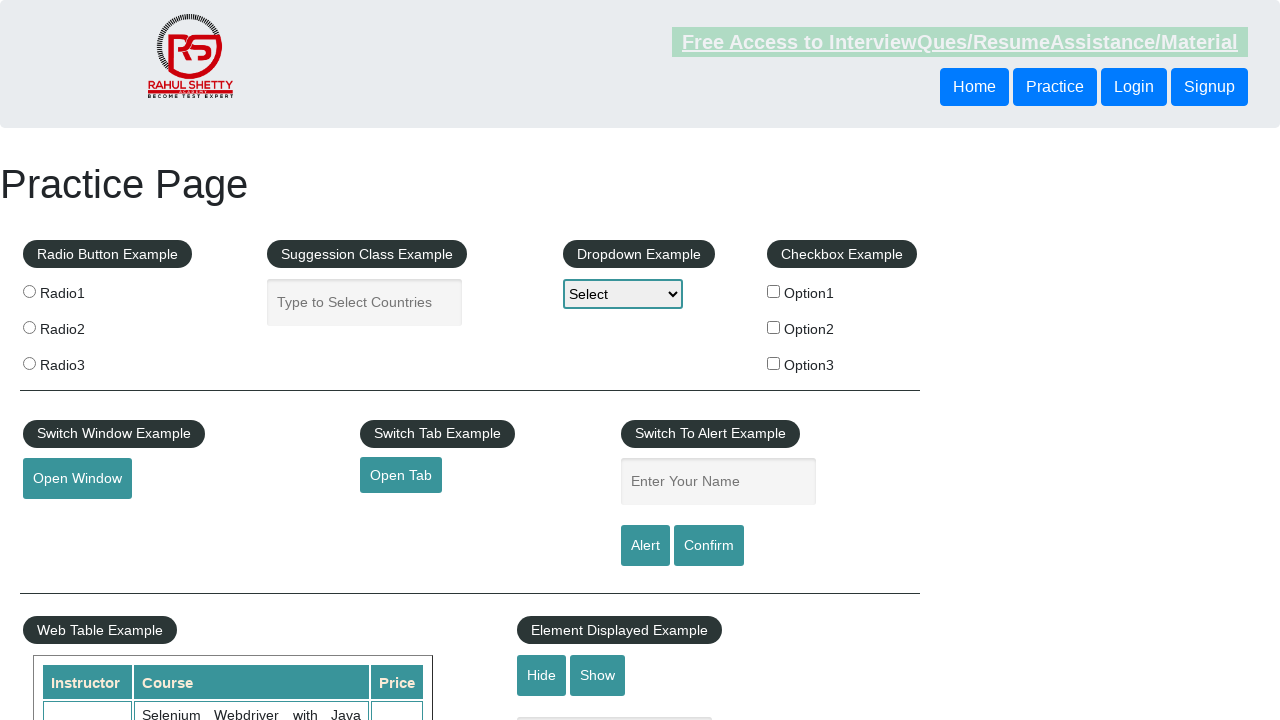